Tests filling out a practice form on ProtoCommerce demo site by entering name, email, password, checking a checkbox, and submitting the form.

Starting URL: https://rahulshettyacademy.com/angularpractice/

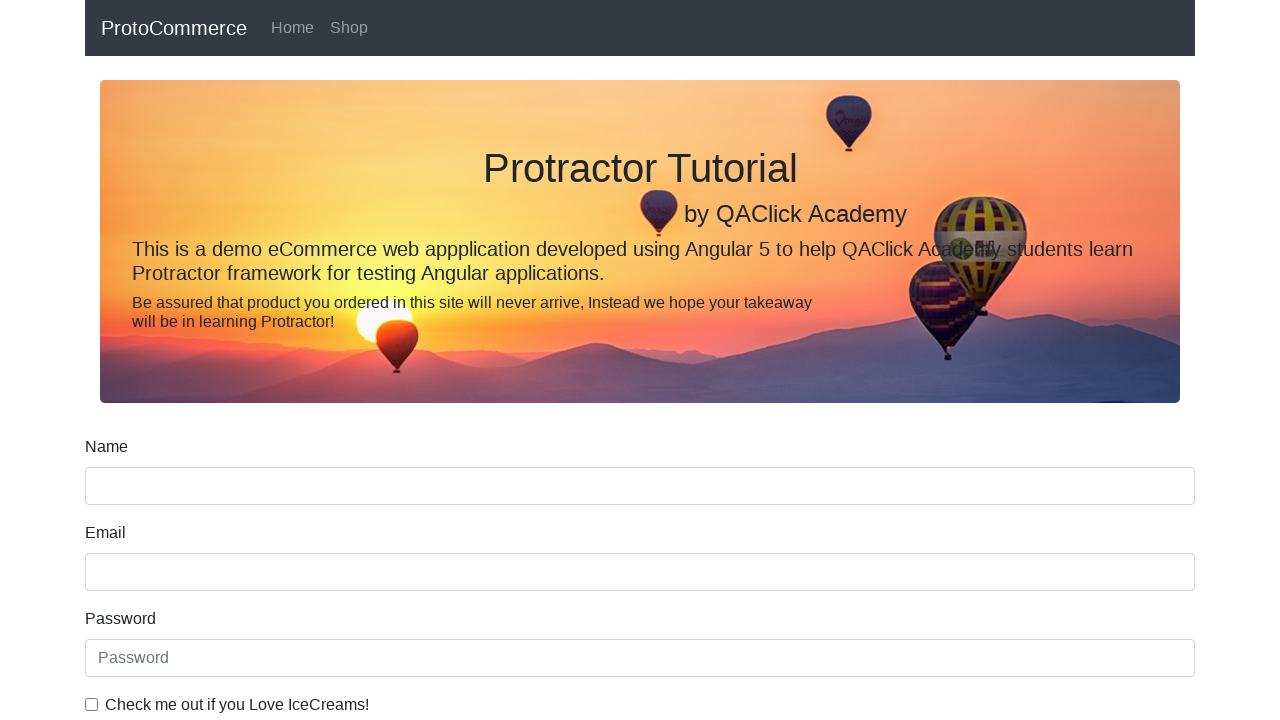

Verified page title is 'ProtoCommerce'
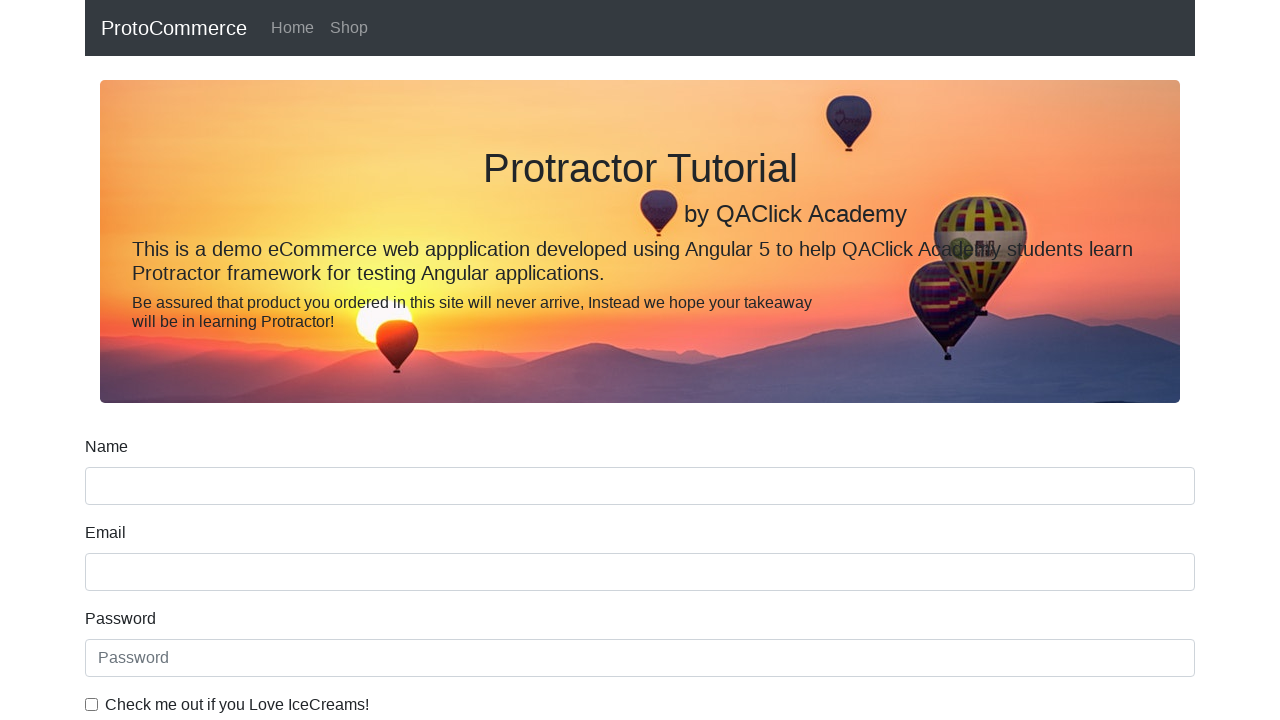

Filled name field with 'John Anderson' on input[name='name']
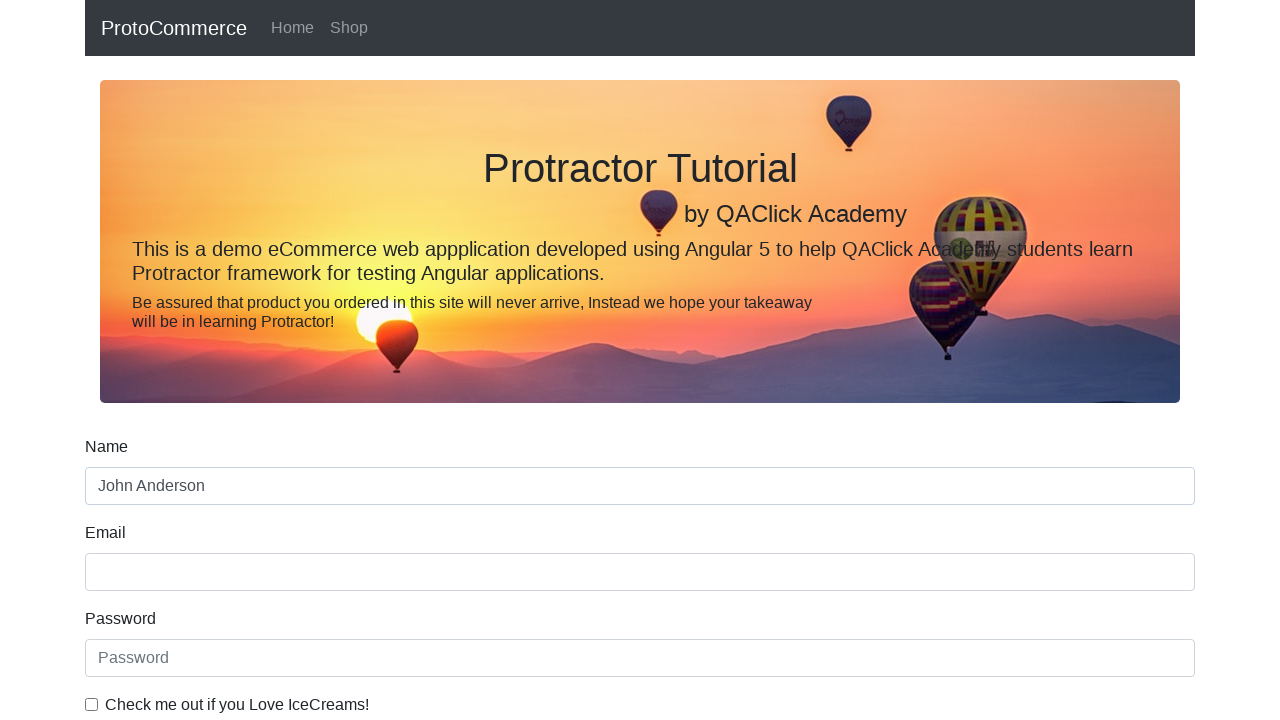

Filled email field with 'john.anderson@testmail.com' on input[name='email']
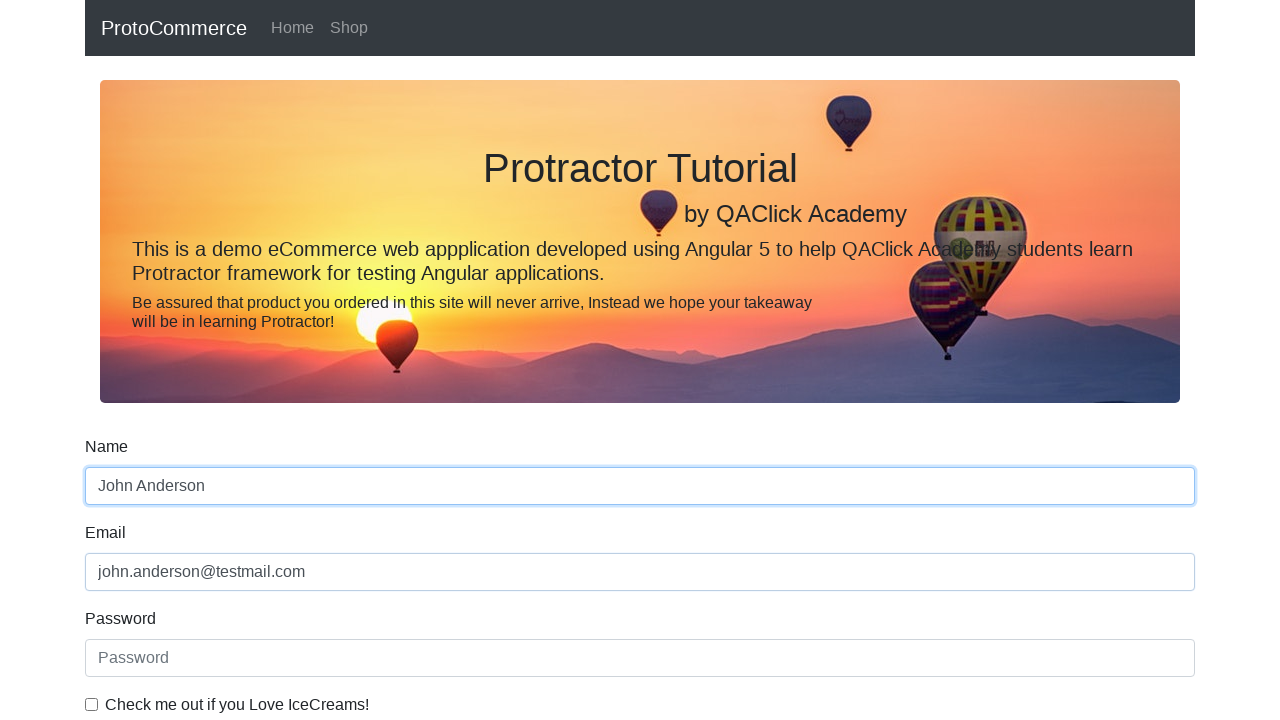

Filled password field with 'SecurePass789' on #exampleInputPassword1
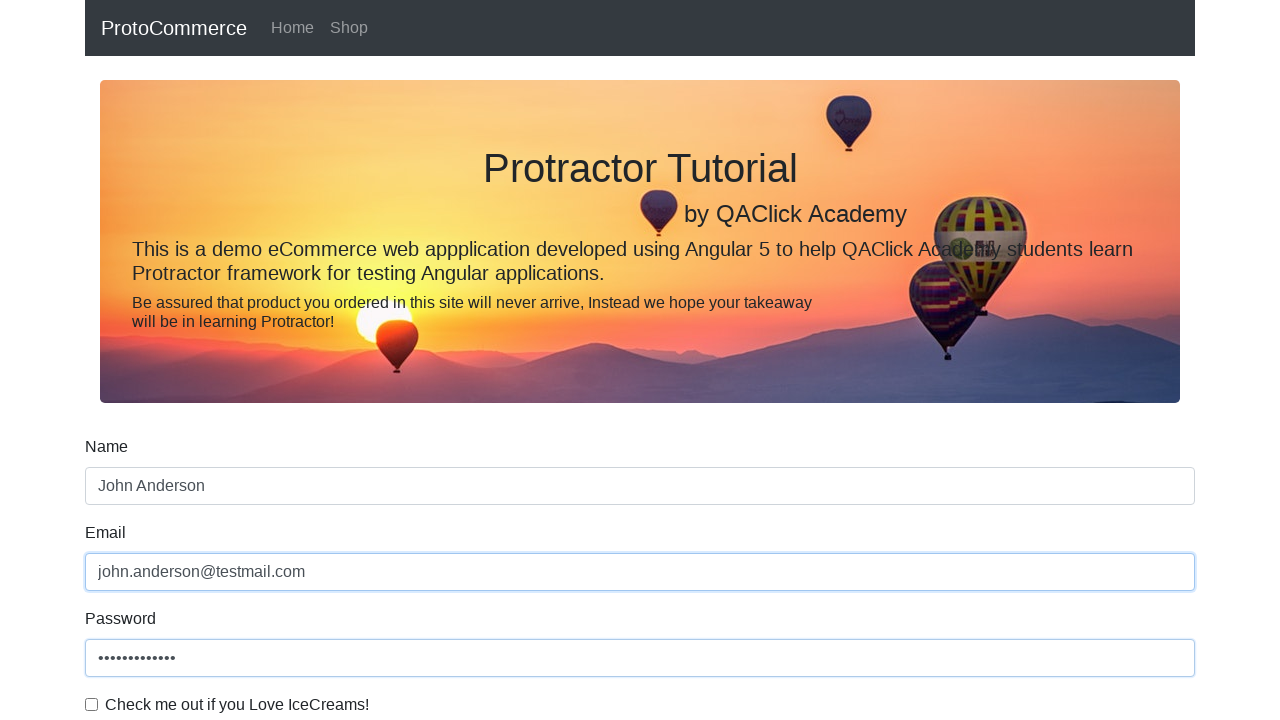

Clicked checkbox to agree to terms at (92, 704) on #exampleCheck1
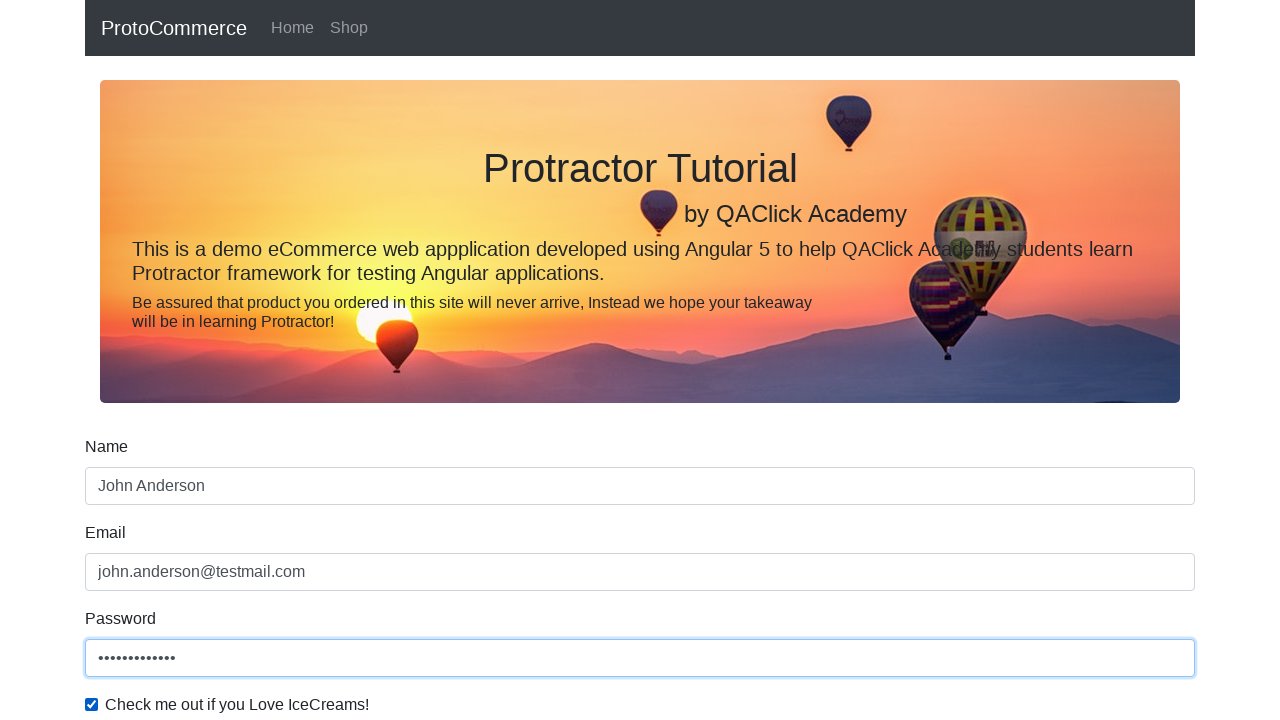

Clicked submit button to submit form at (123, 491) on input[type='submit']
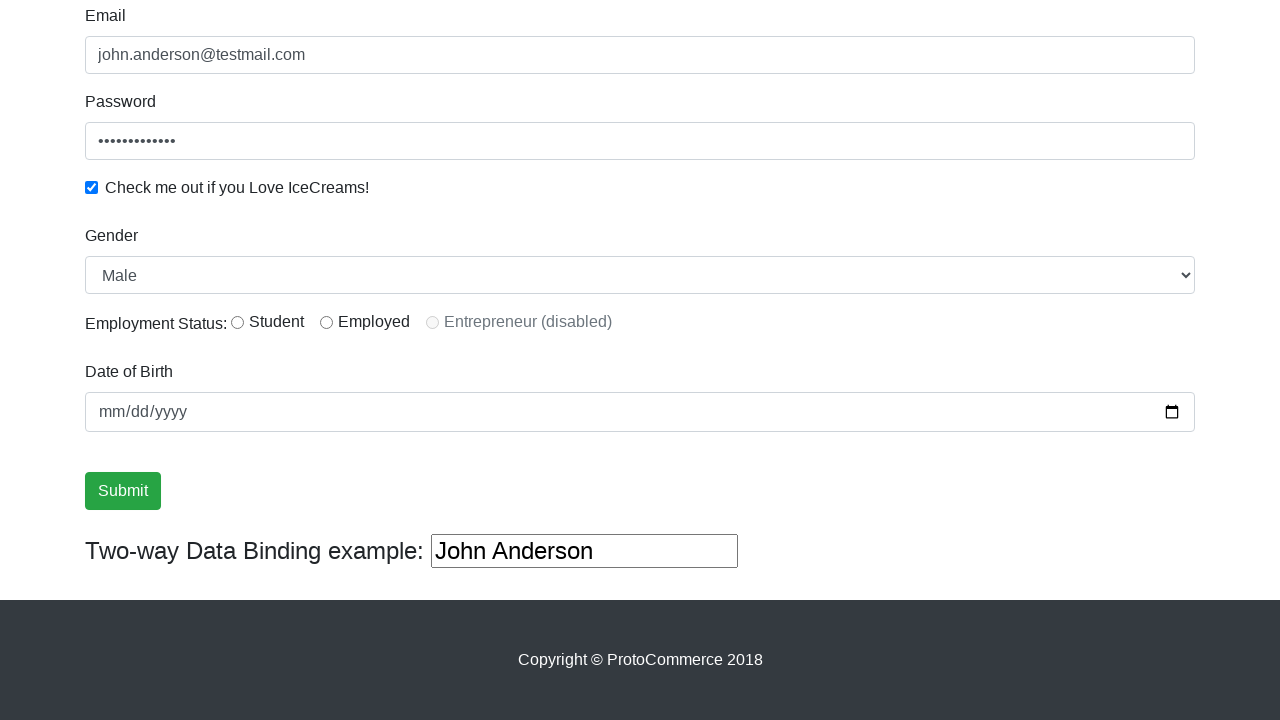

Waited 2 seconds for form submission to process
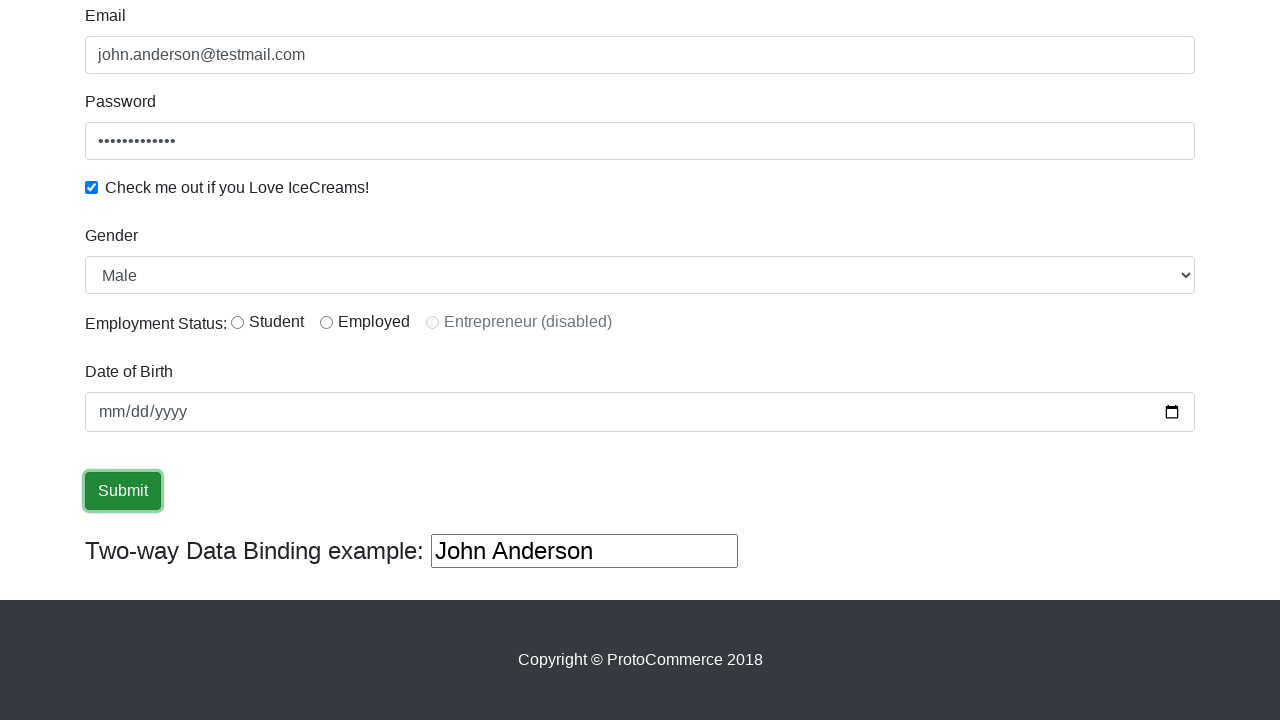

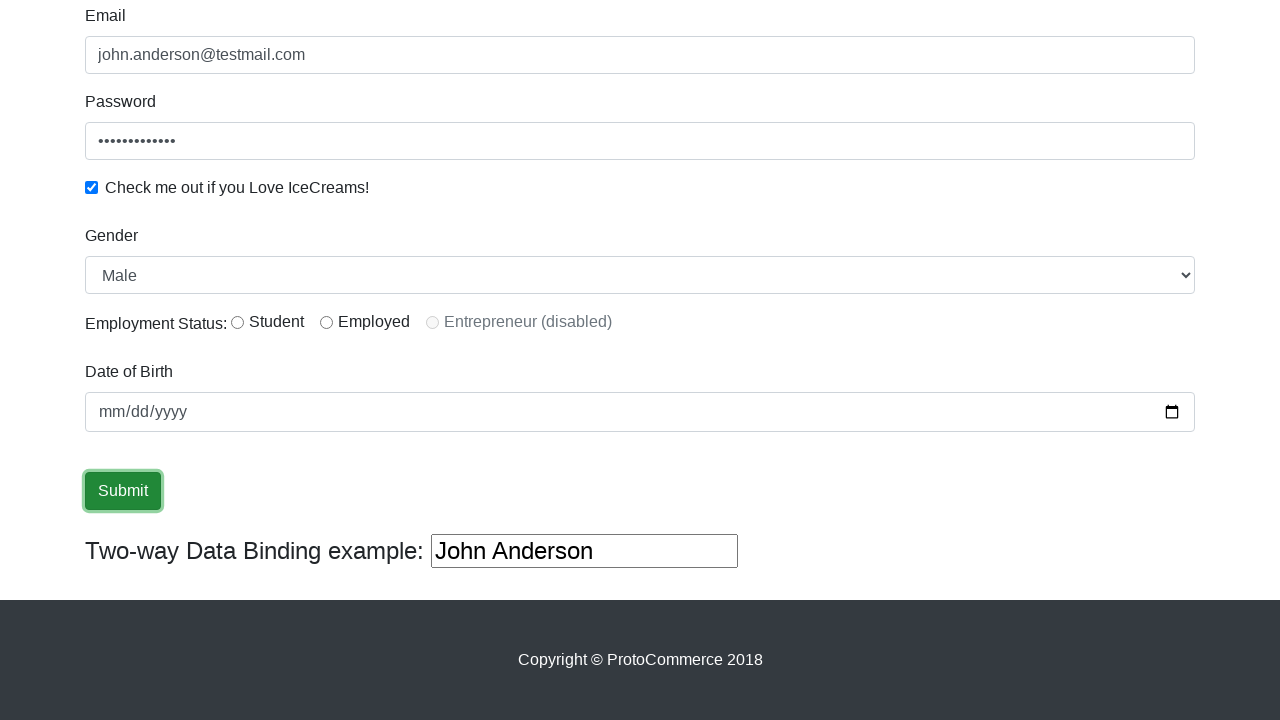